Demonstrates iframe handling by switching to an iframe on W3Schools tryit page and clicking the "Try it" button inside the iframe

Starting URL: https://www.w3schools.com/jsref/tryit.asp?filename=tryjsref_alert

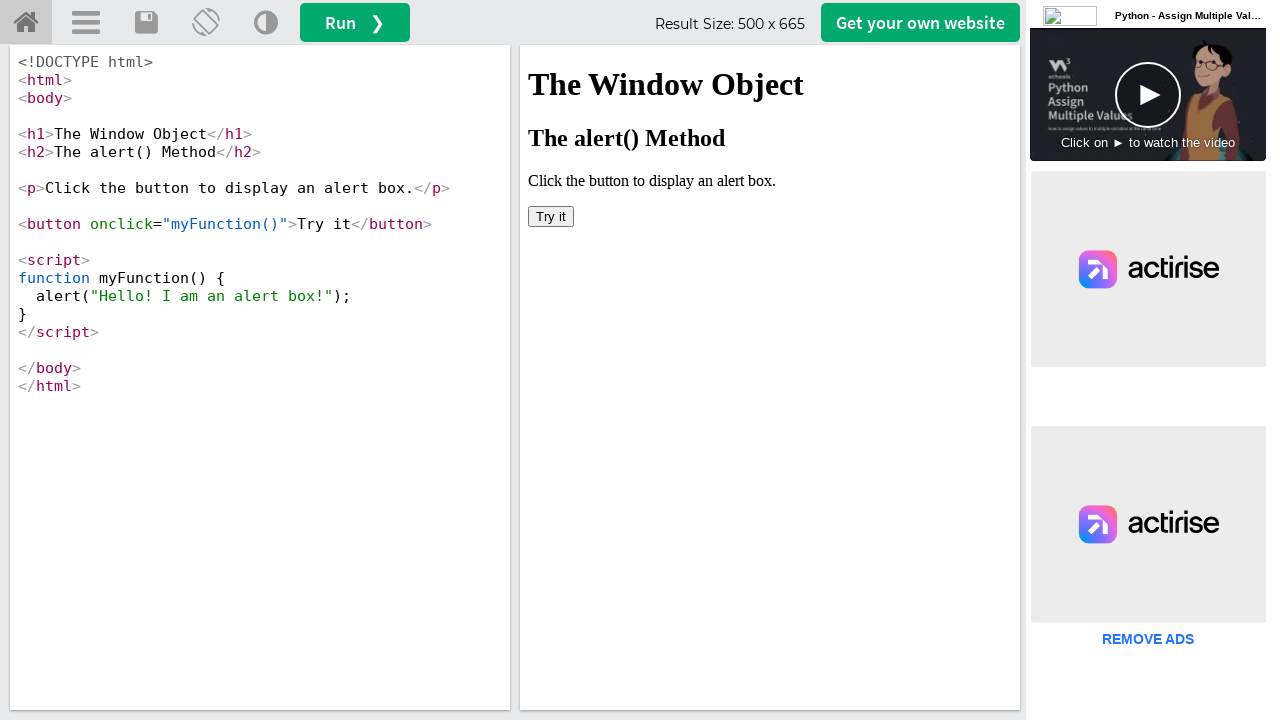

Waited for iframe #iframeResult to be available
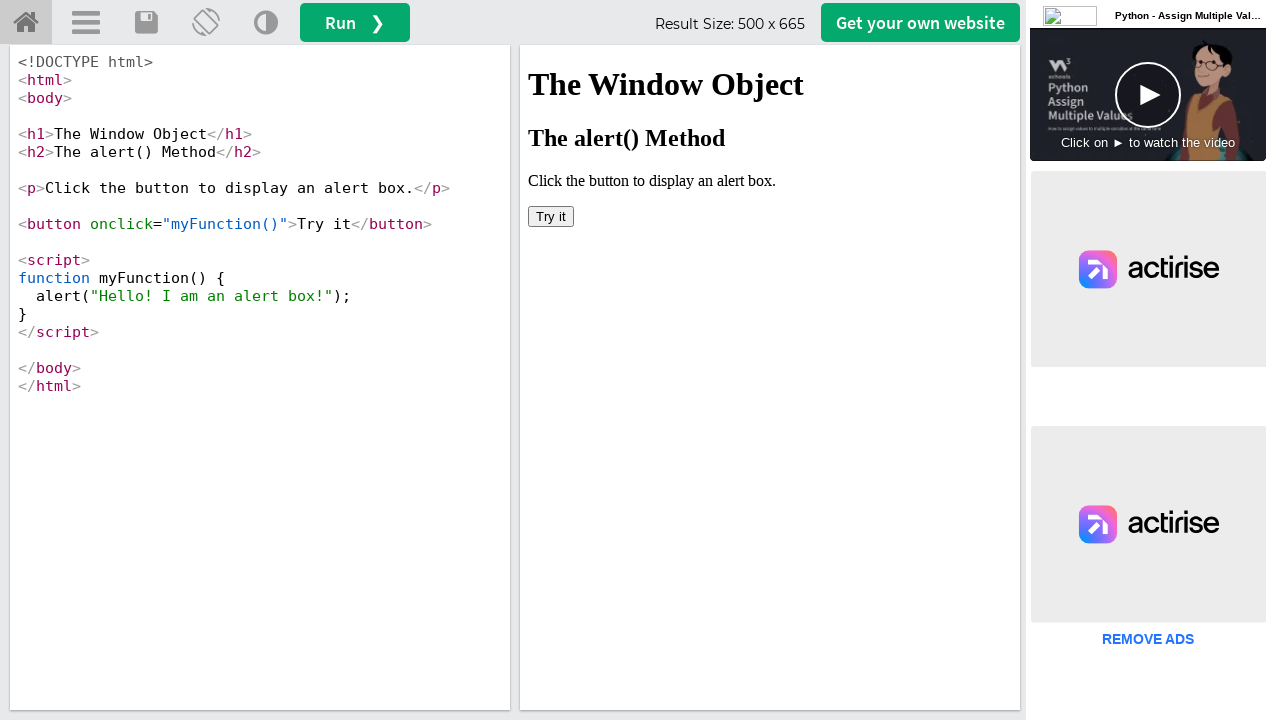

Located iframe #iframeResult
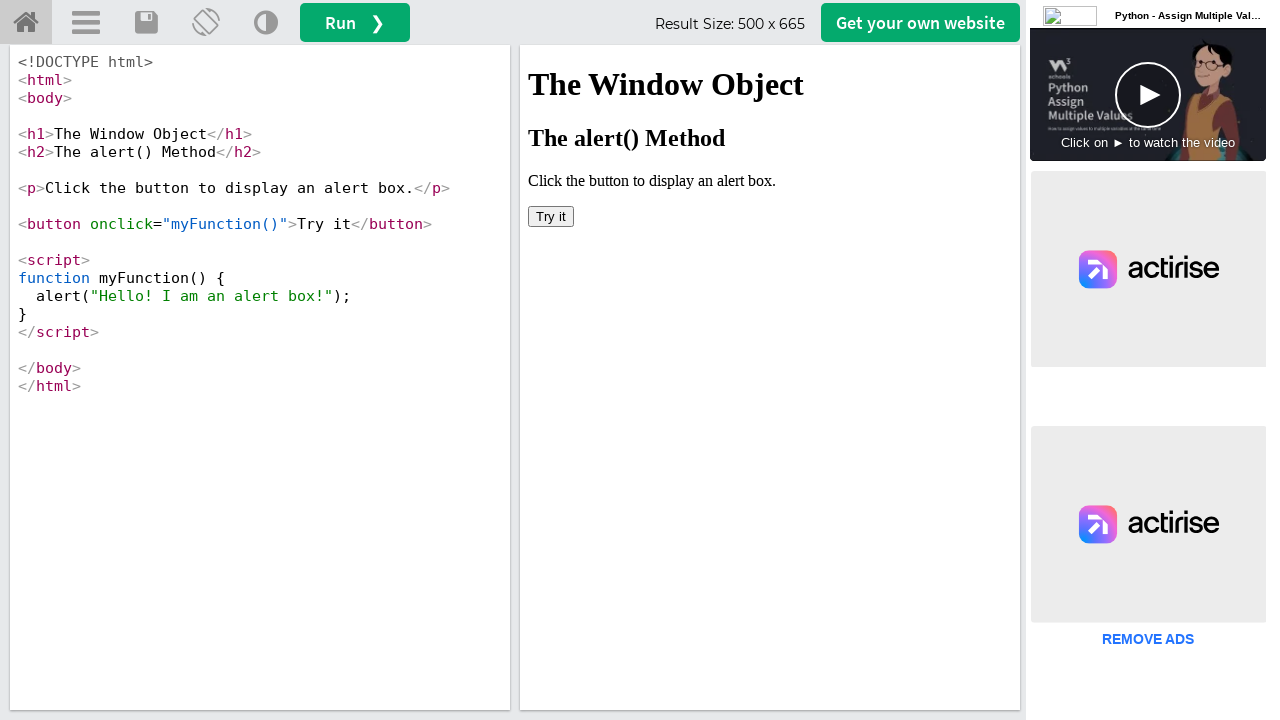

Clicked the 'Try it' button inside the iframe at (551, 216) on #iframeResult >> internal:control=enter-frame >> xpath=//button[text()='Try it']
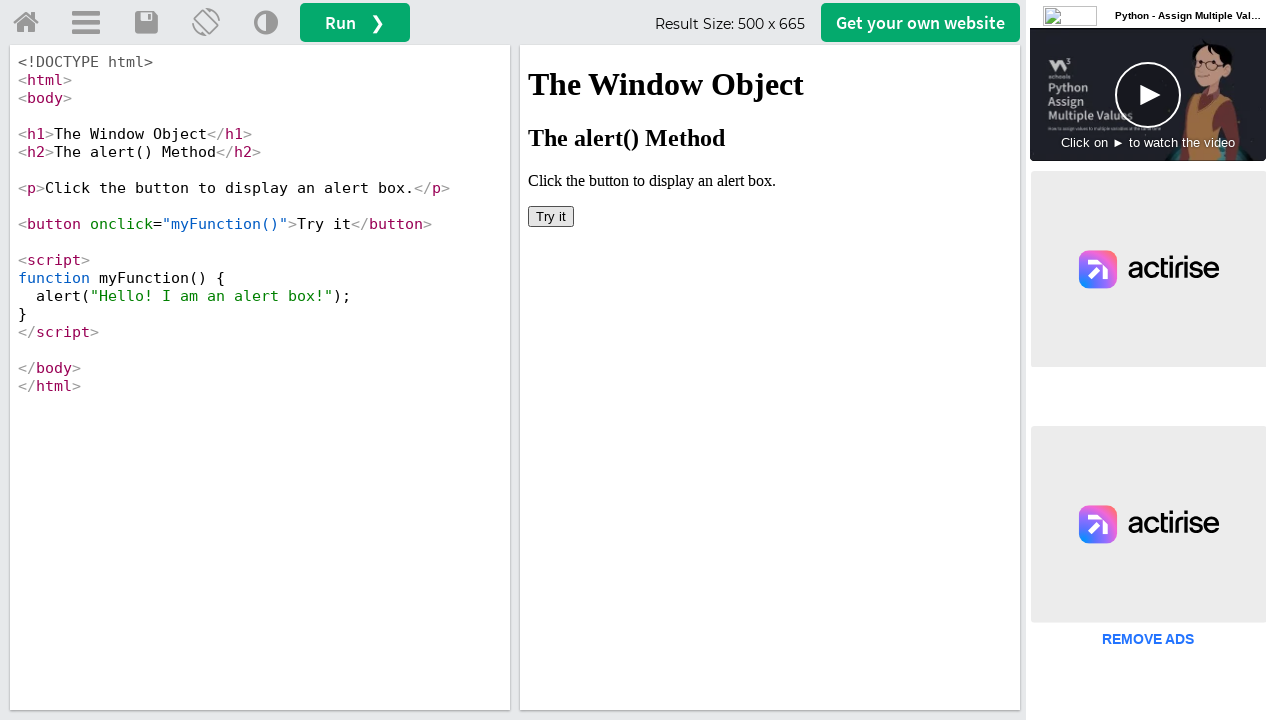

Set up dialog handler to accept alerts
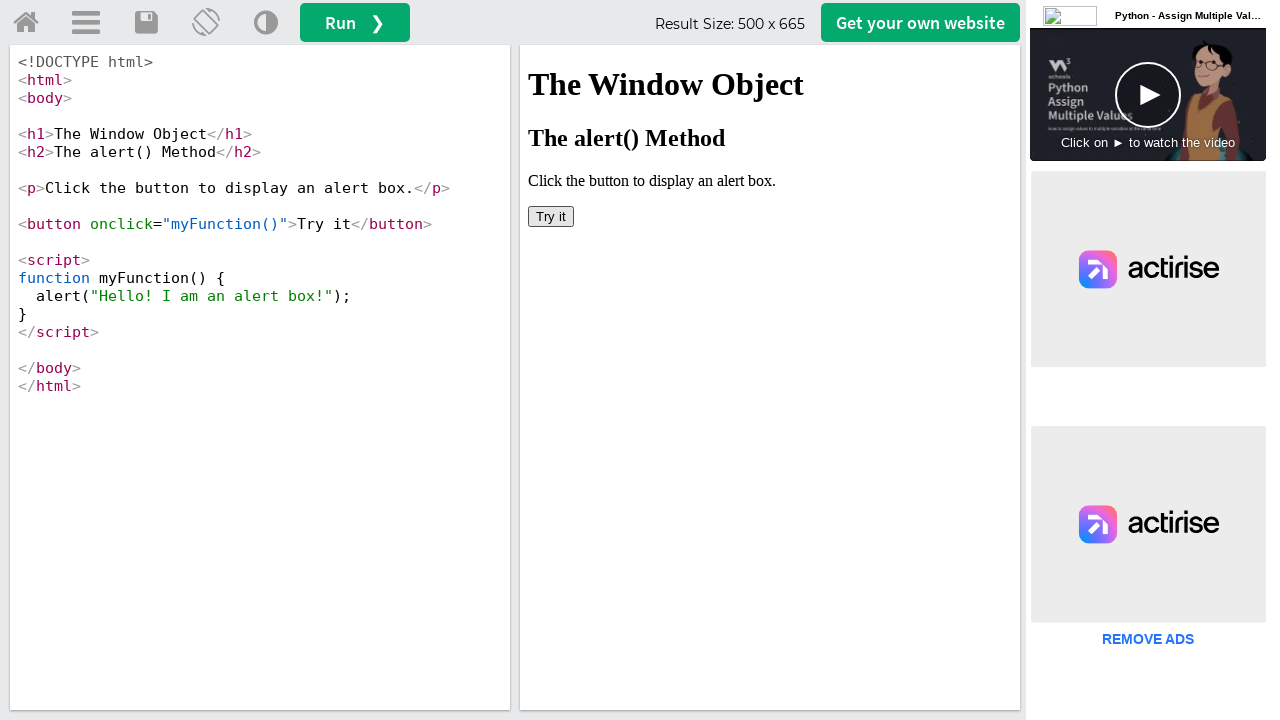

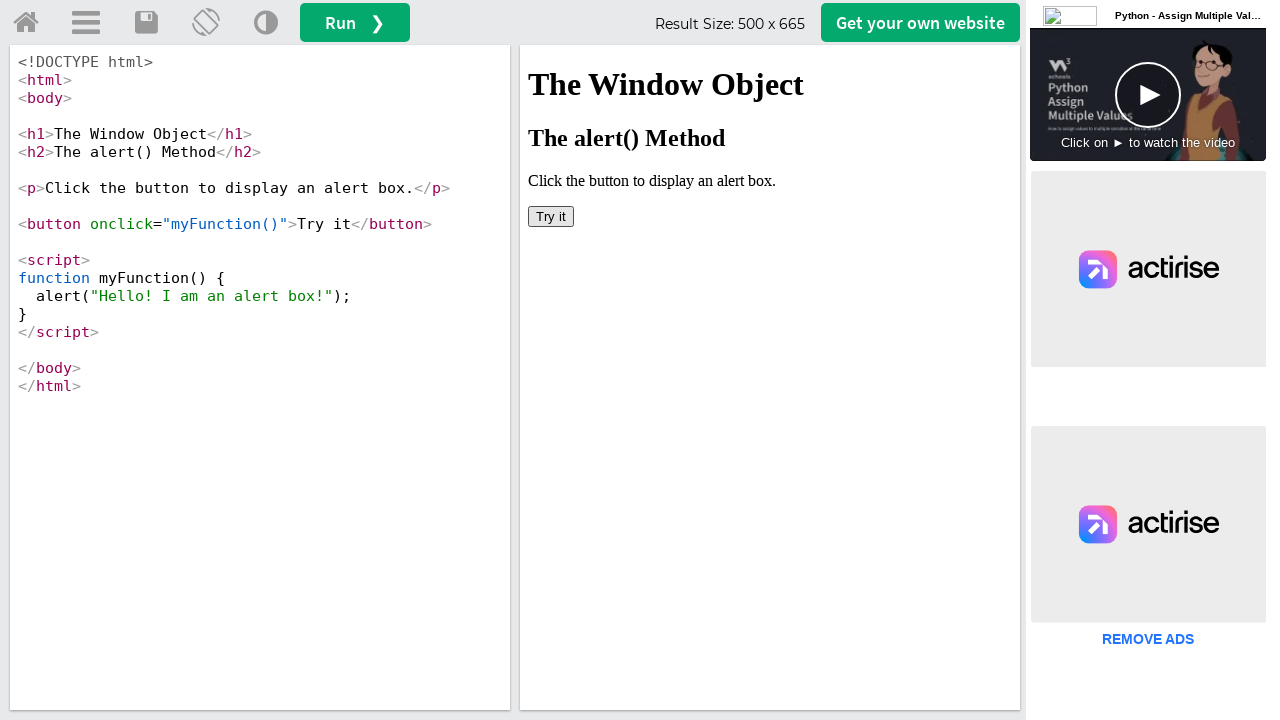